Navigates to a university e-learning site and verifies the page title

Starting URL: https://e-learning.uni-gjilan.net/

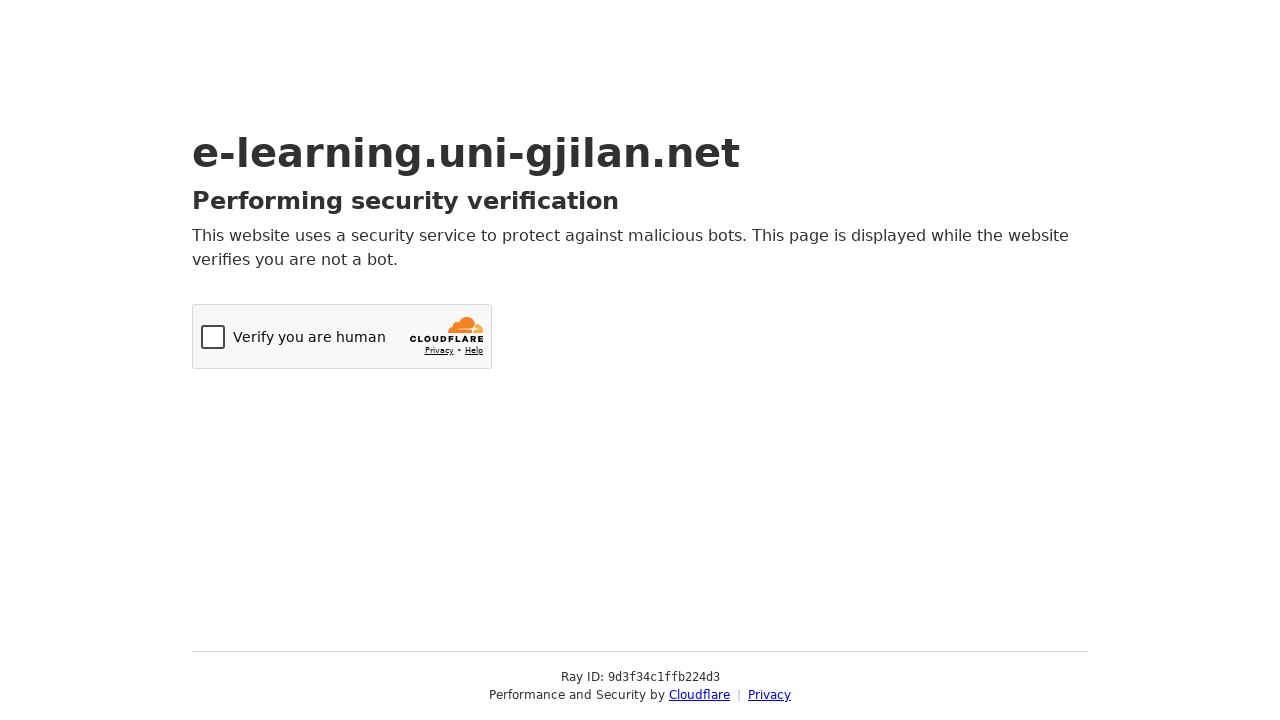

Navigated to university e-learning site at https://e-learning.uni-gjilan.net/
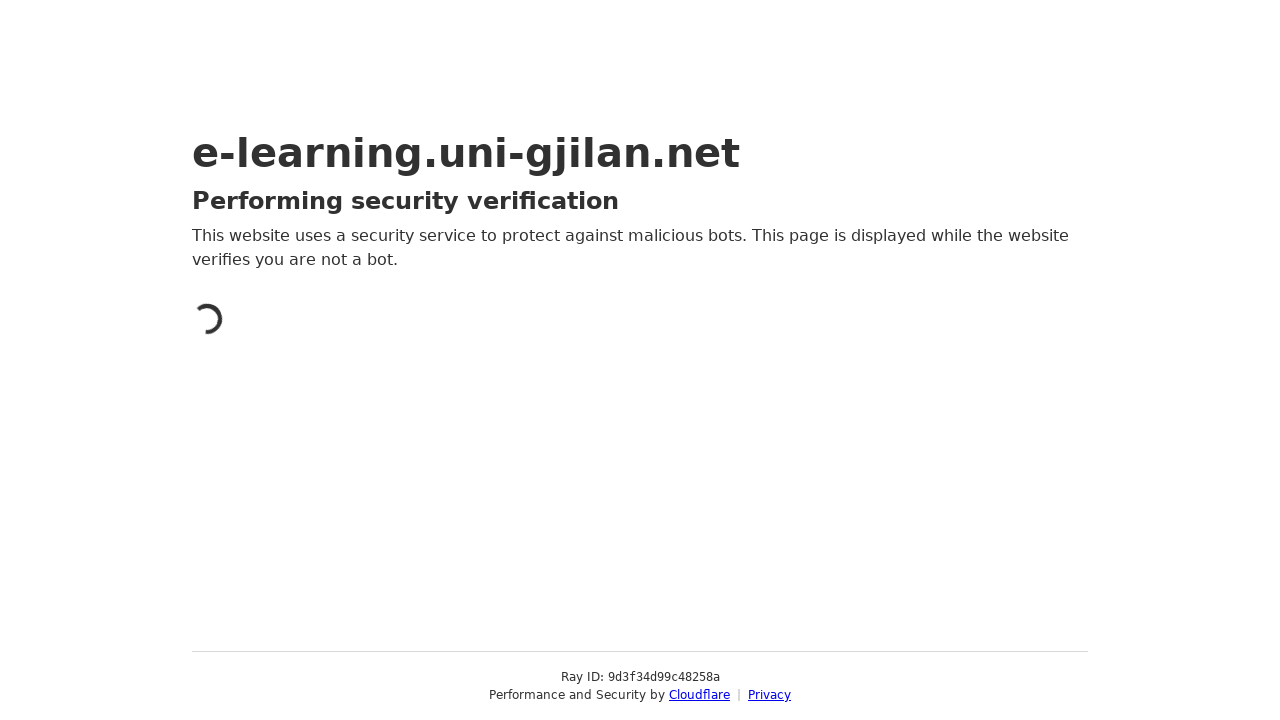

Retrieved page title: 'Just a moment...'
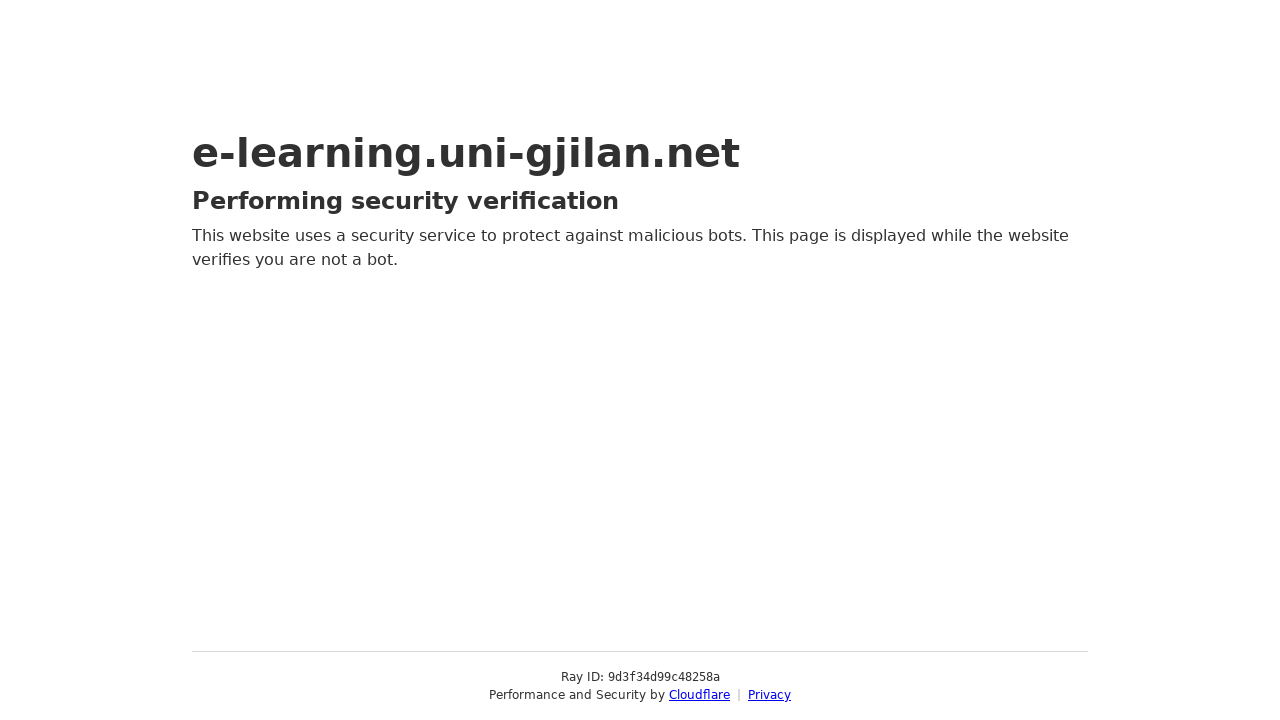

Test Failed - Expected 'UNIVERSITETI KADRI ZEKA' but got 'Just a moment...'
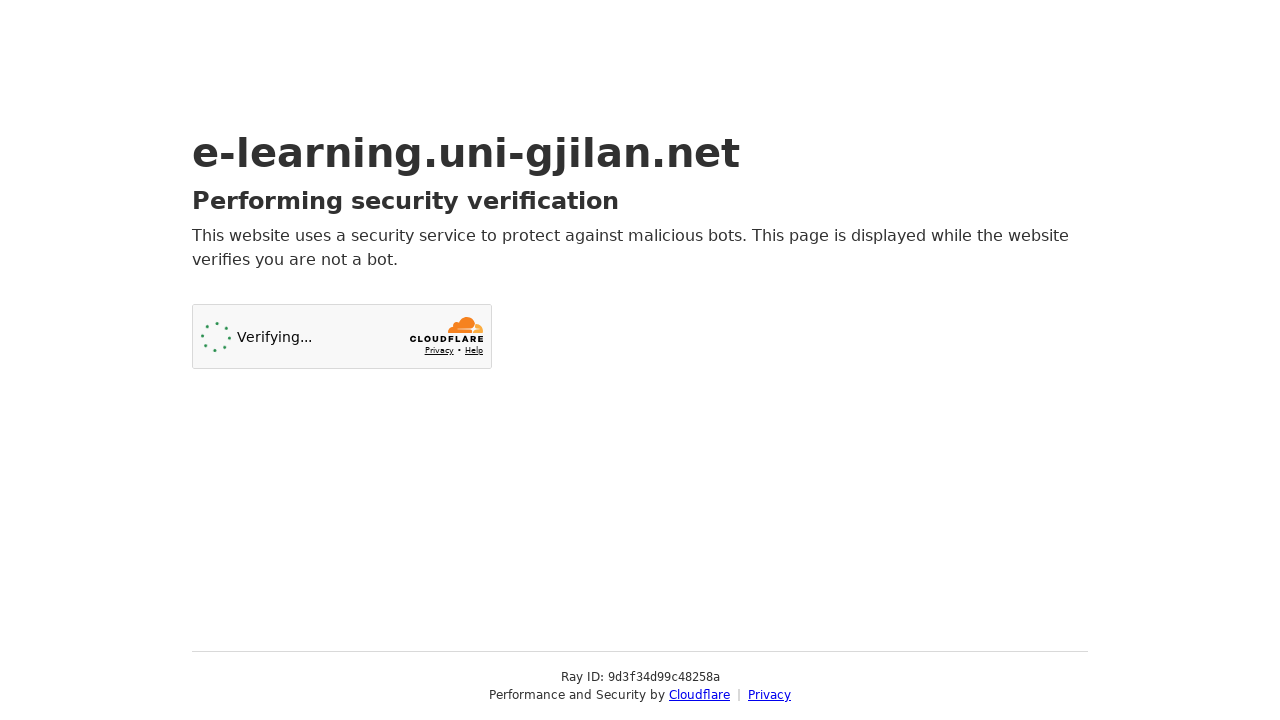

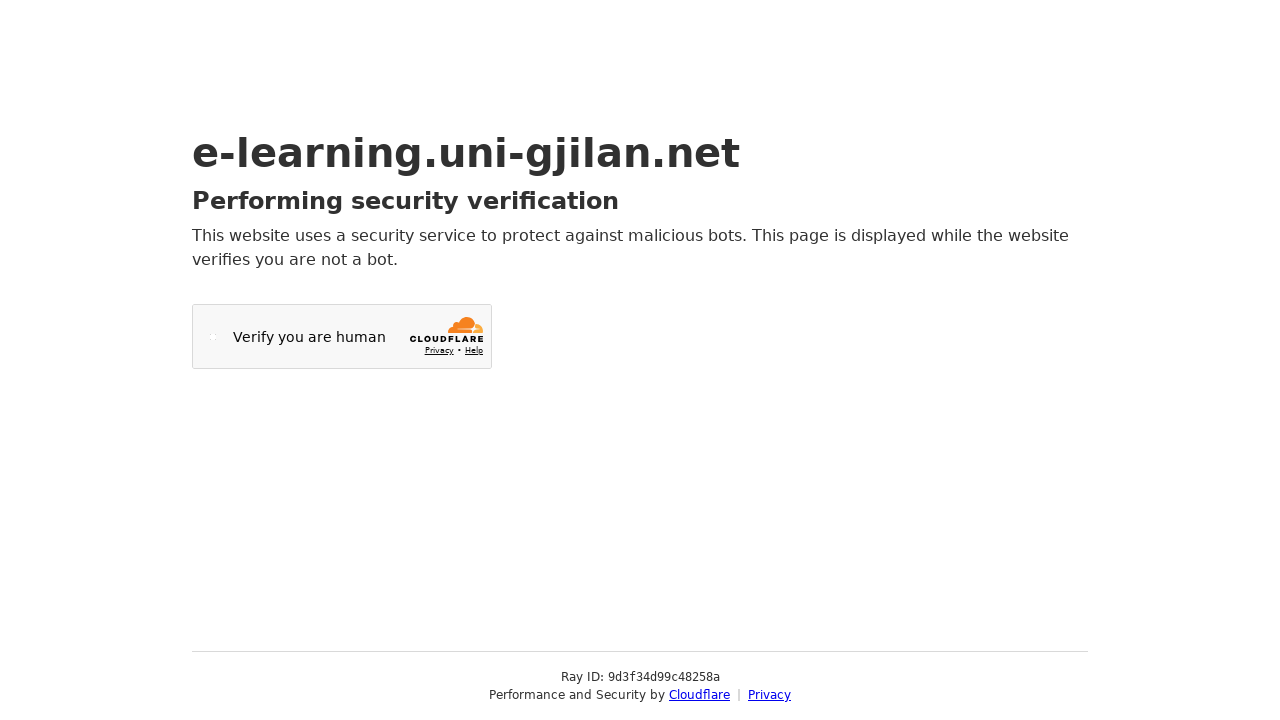